Tests checkbox interaction on a dynamic controls page by clicking to select and then unselect a checkbox, verifying its state changes

Starting URL: https://v1.training-support.net/selenium/dynamic-controls

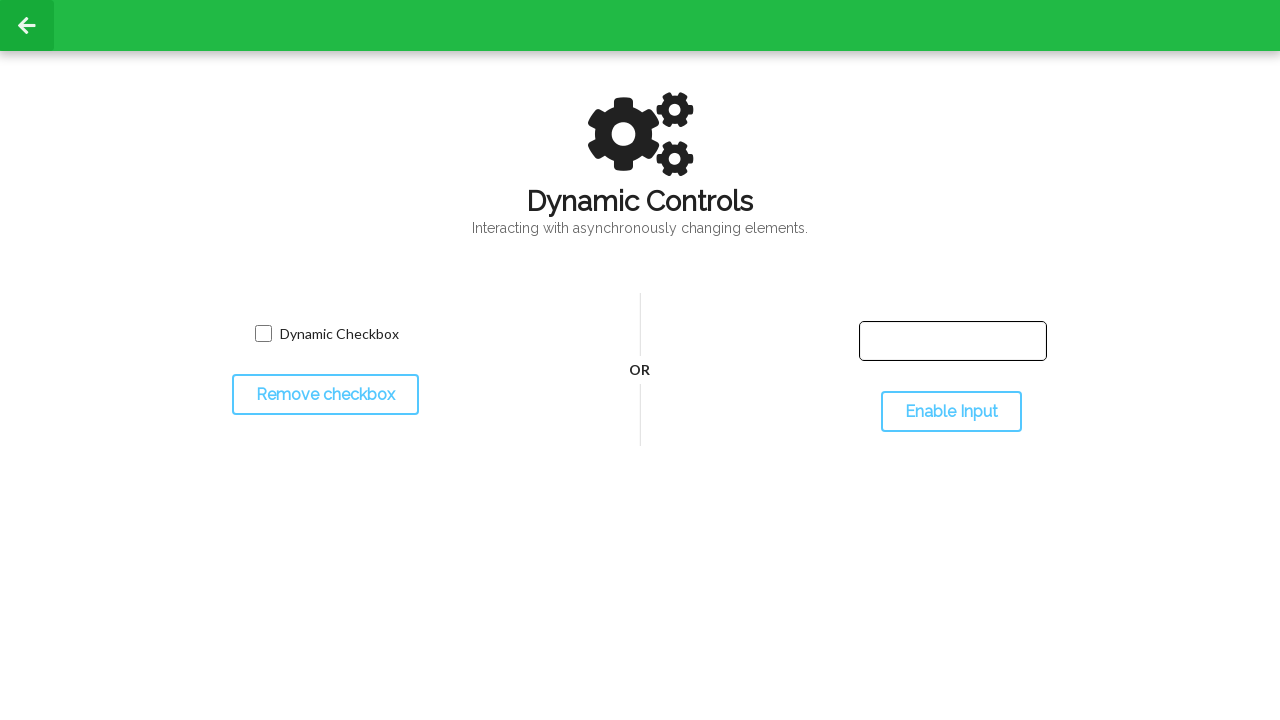

Navigated to dynamic controls page
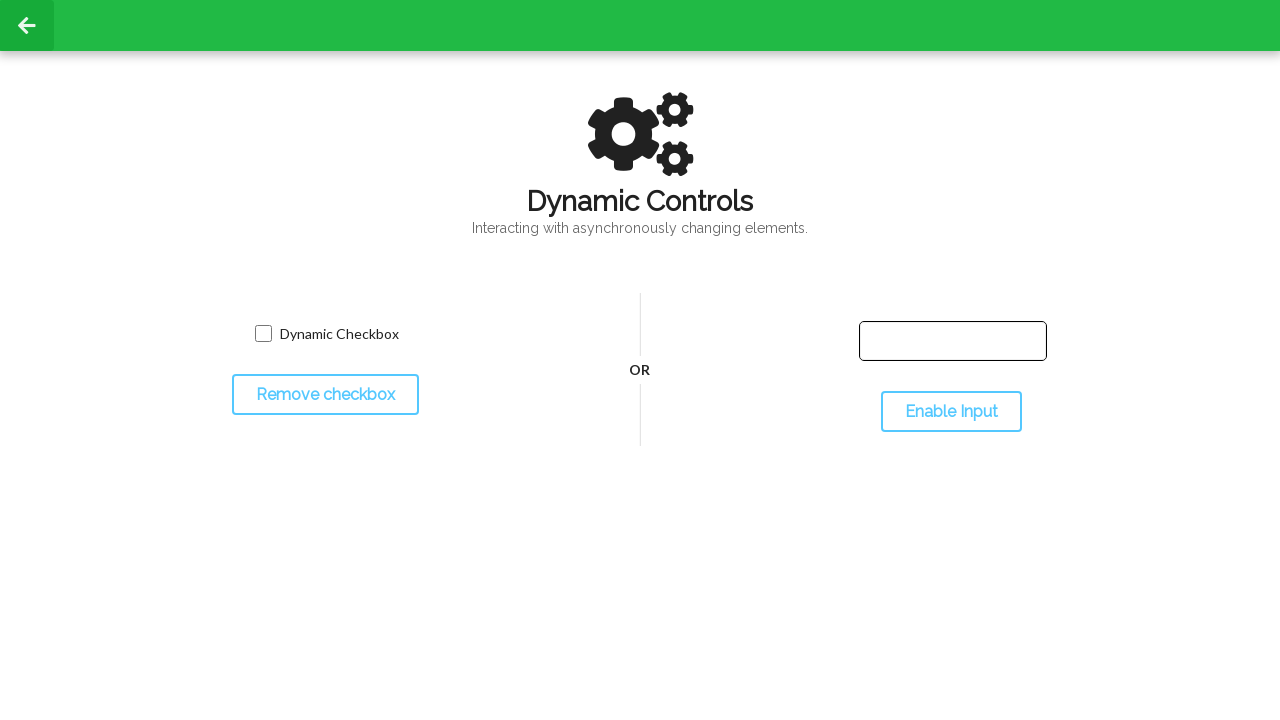

Clicked checkbox to select it at (263, 334) on input.willDisappear
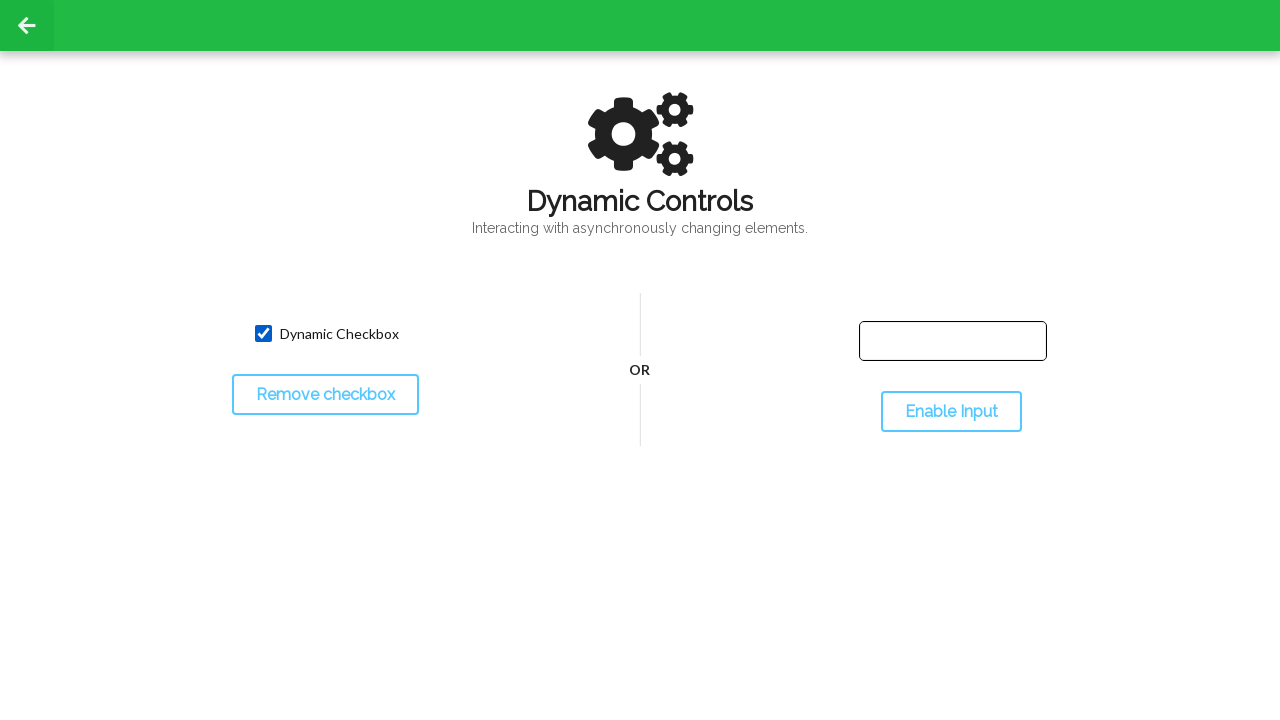

Located checkbox element
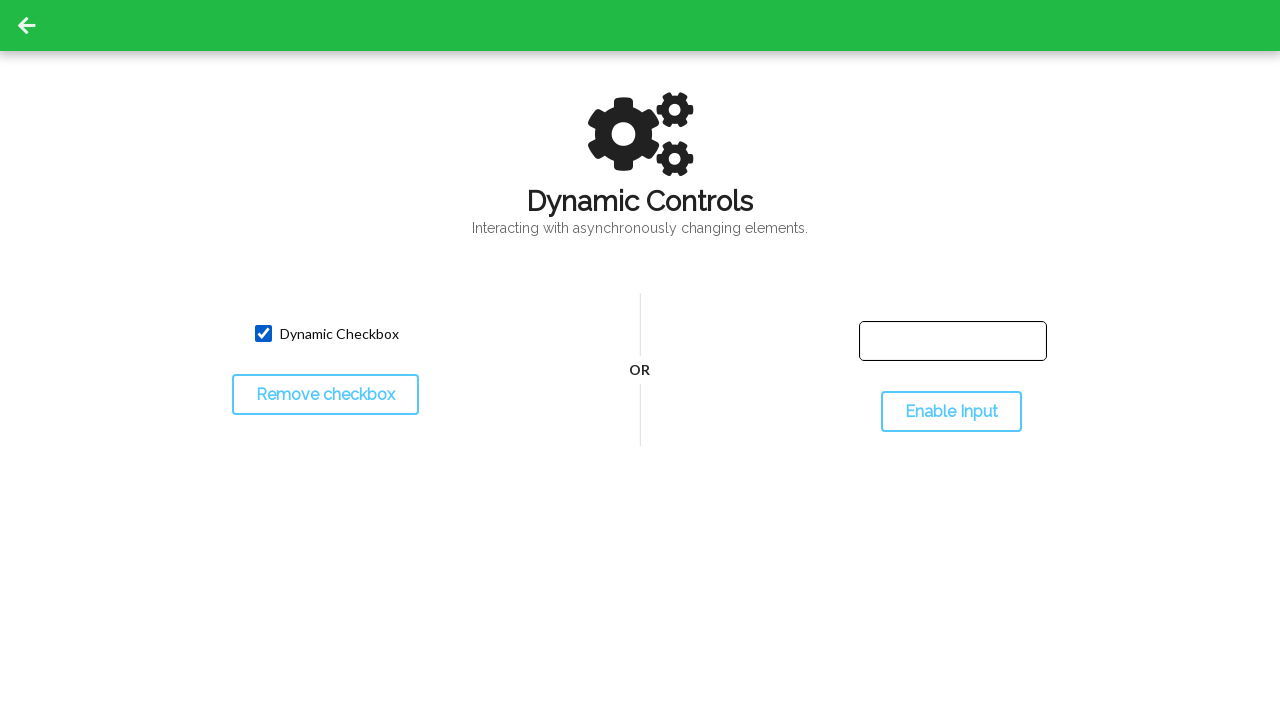

Verified checkbox is selected
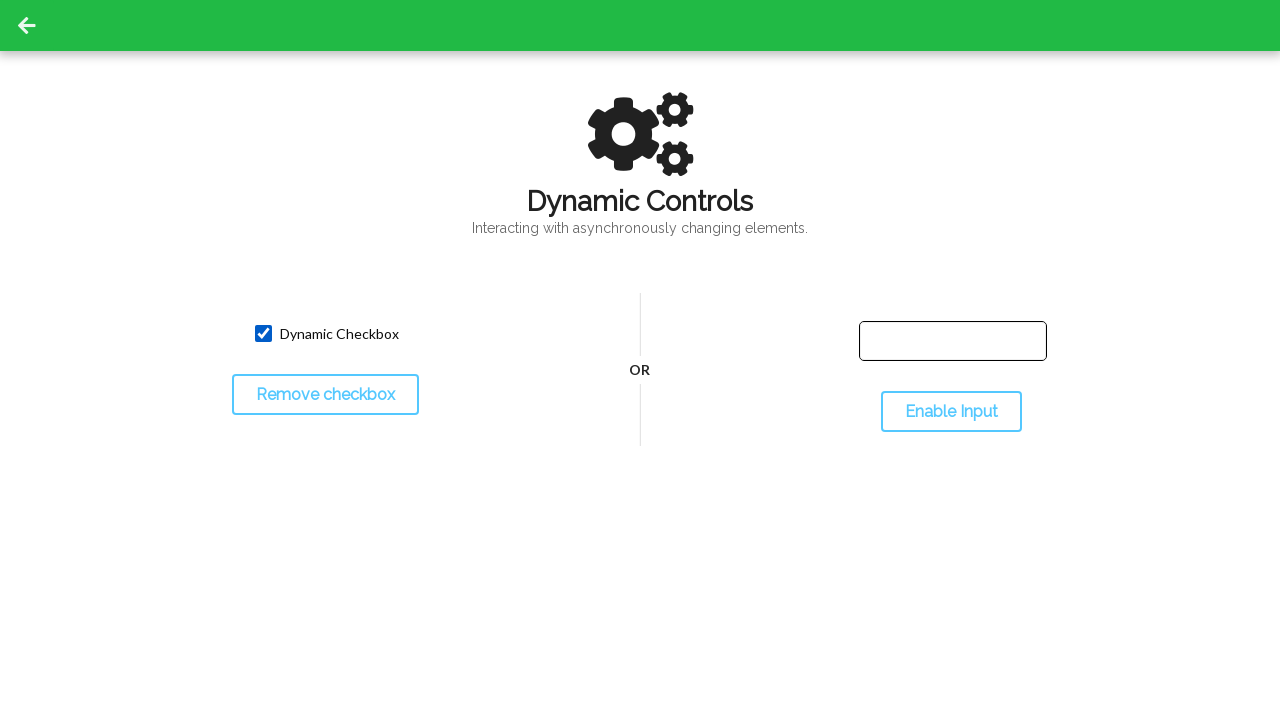

Clicked checkbox to unselect it at (263, 334) on input.willDisappear
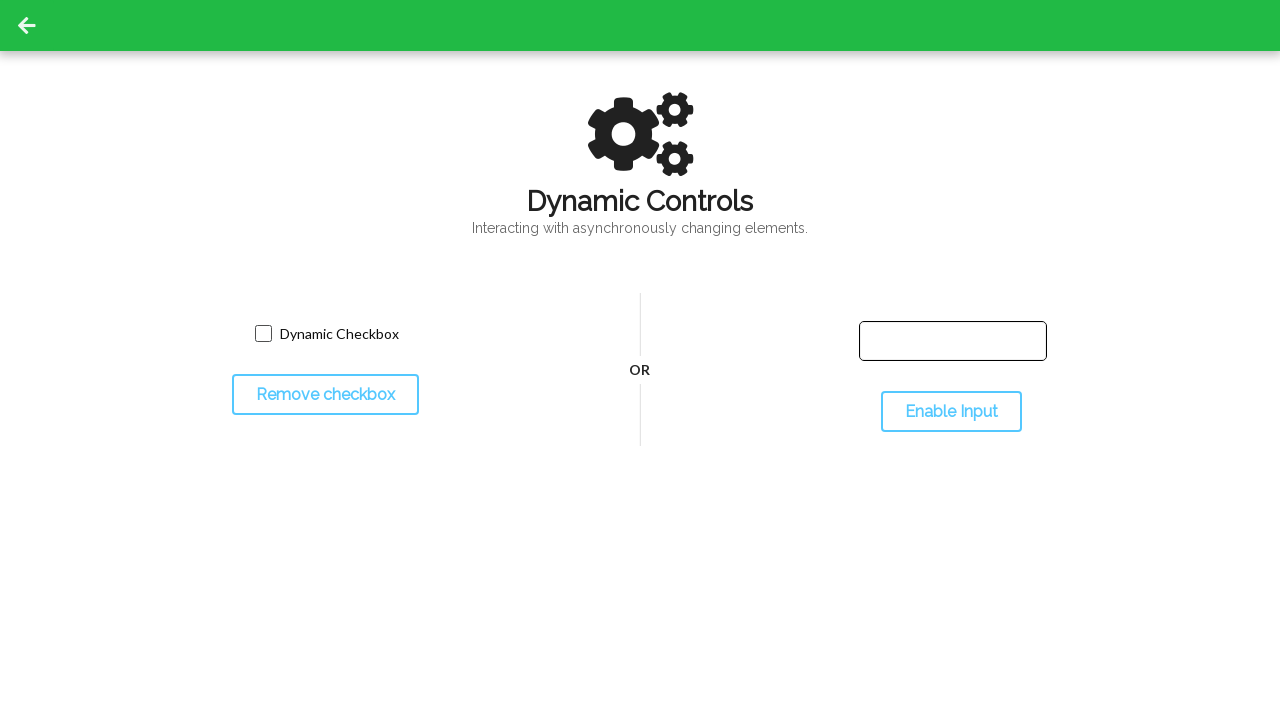

Verified checkbox is unselected
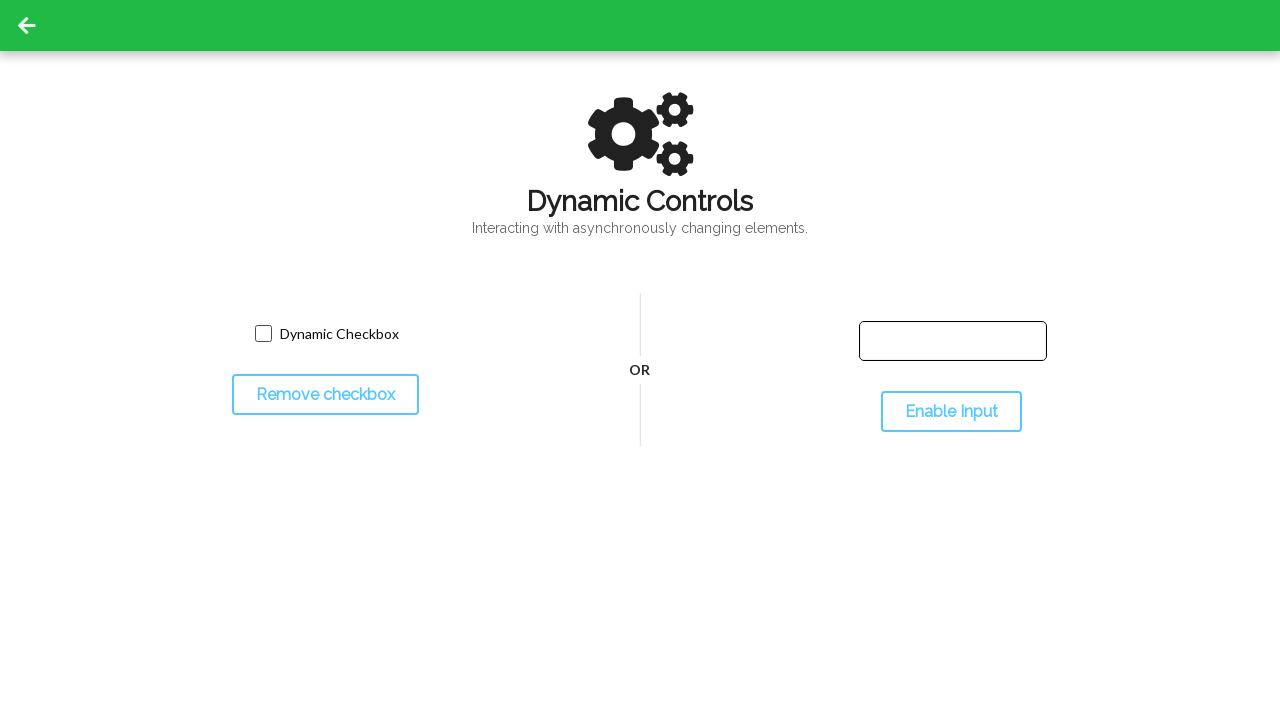

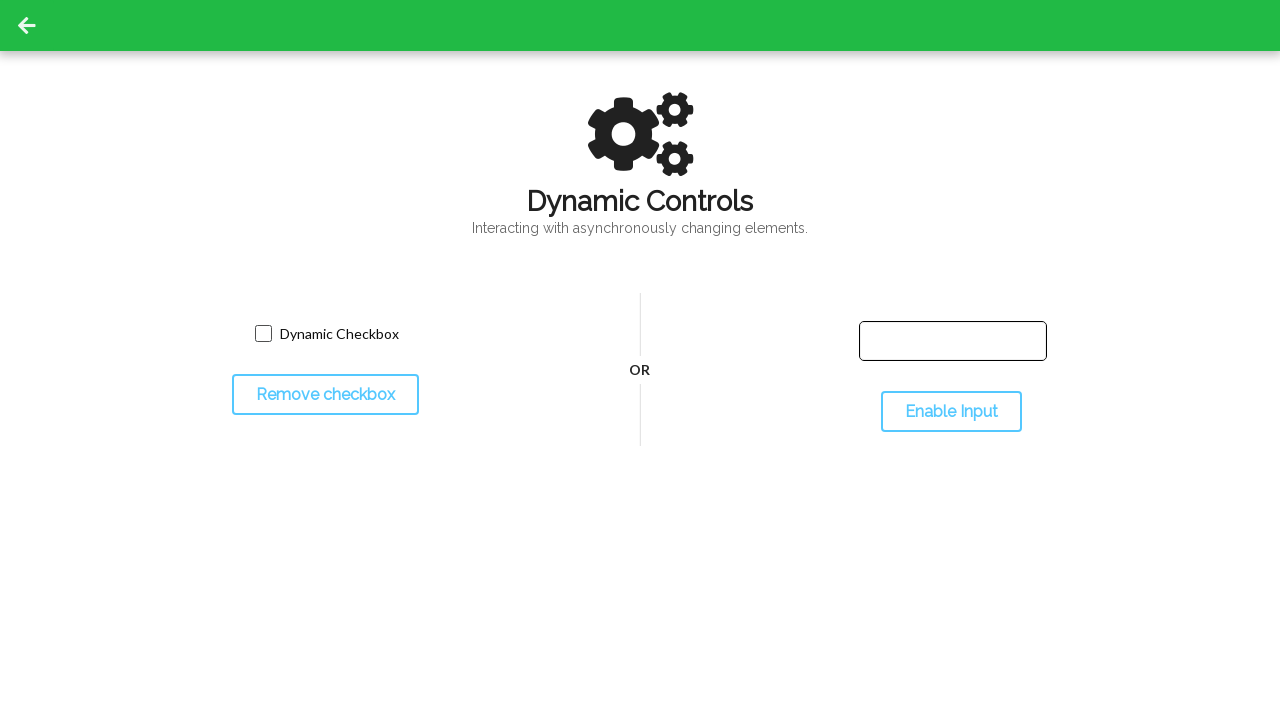